Tests contact form validation by navigating to the contact page, clicking submit without filling any fields, and verifying that required field error messages are displayed for forename, email, and message fields.

Starting URL: https://jupiter.cloud.planittesting.com/

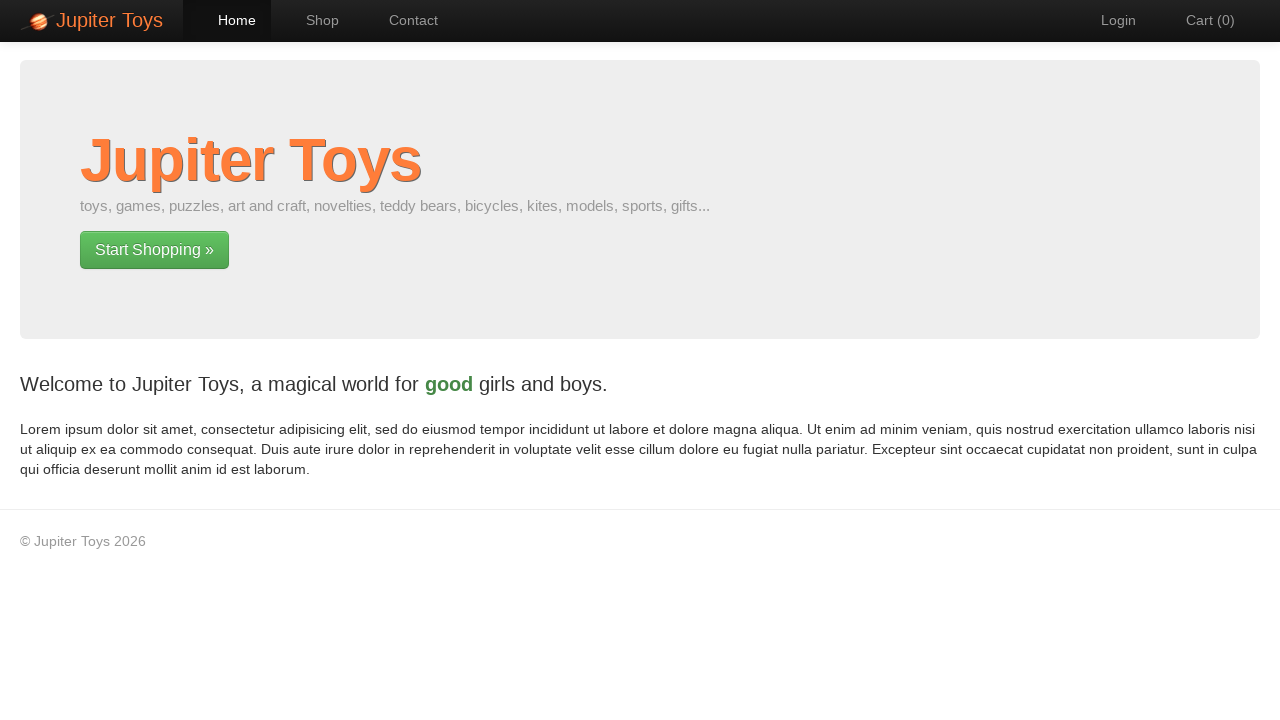

Clicked Contact link to navigate to contact page at (404, 20) on text=Contact
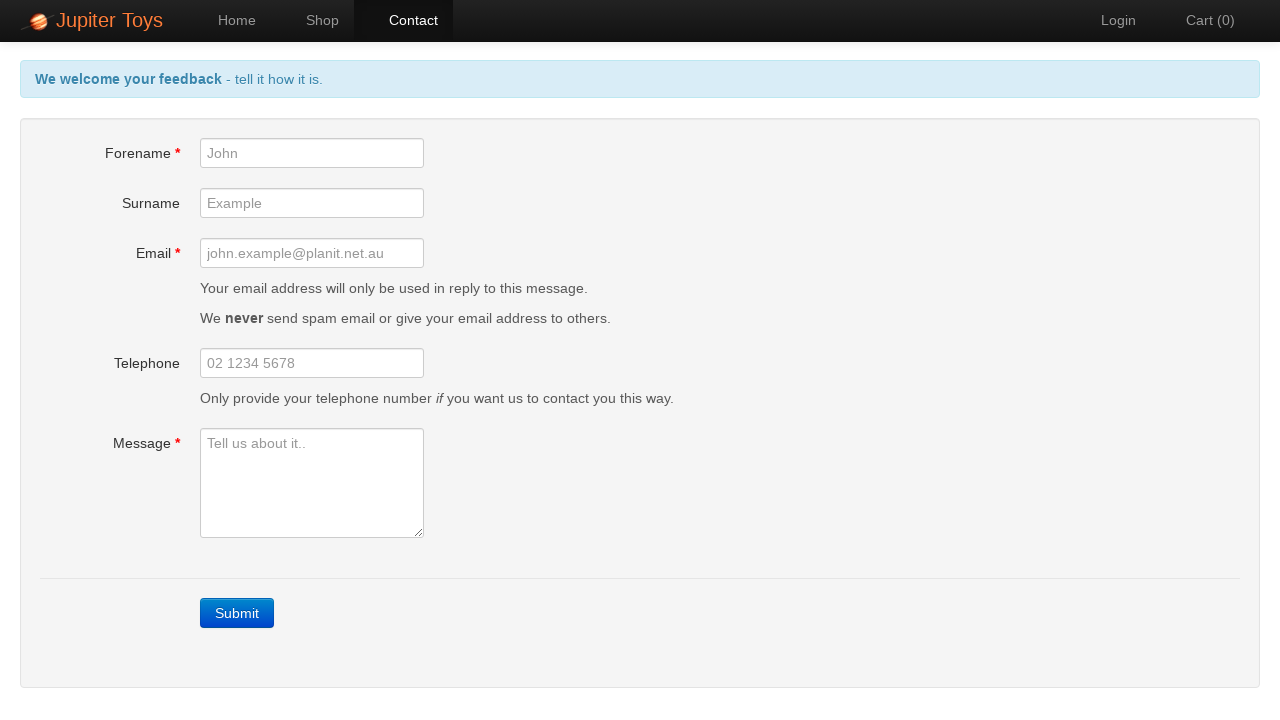

Clicked Submit button without filling any form fields at (237, 613) on text=Submit
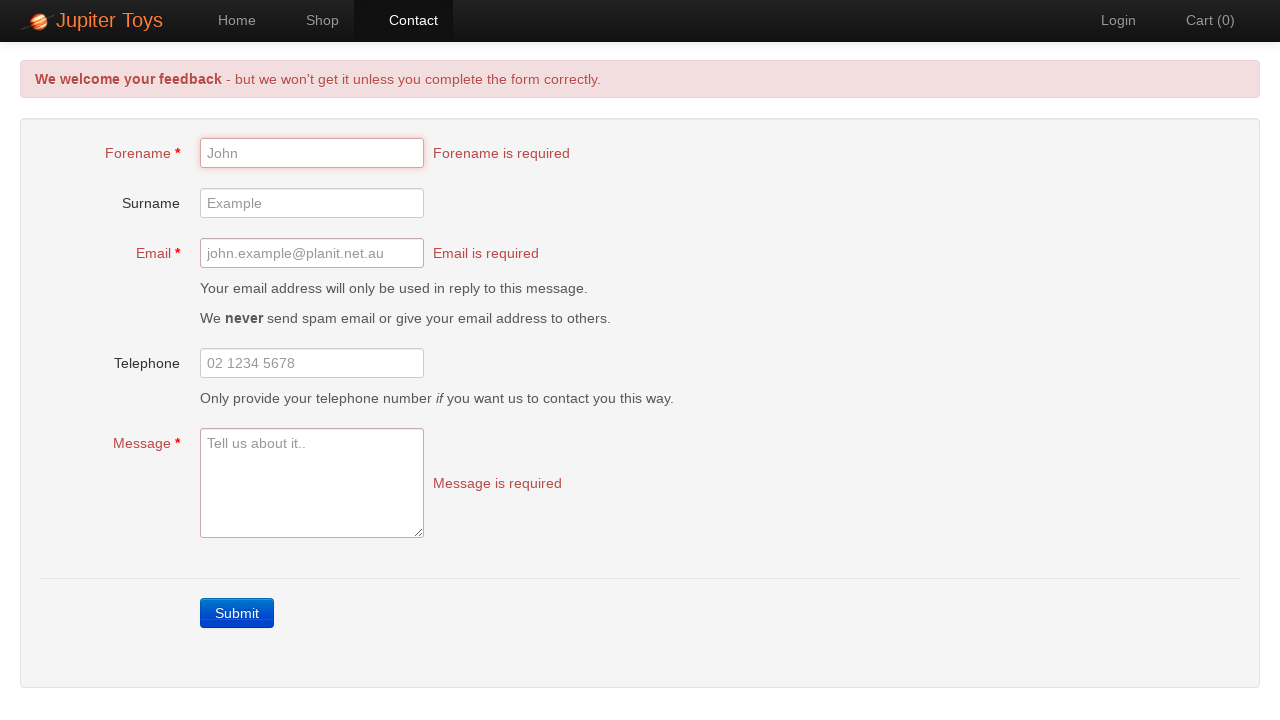

Alert error message appeared
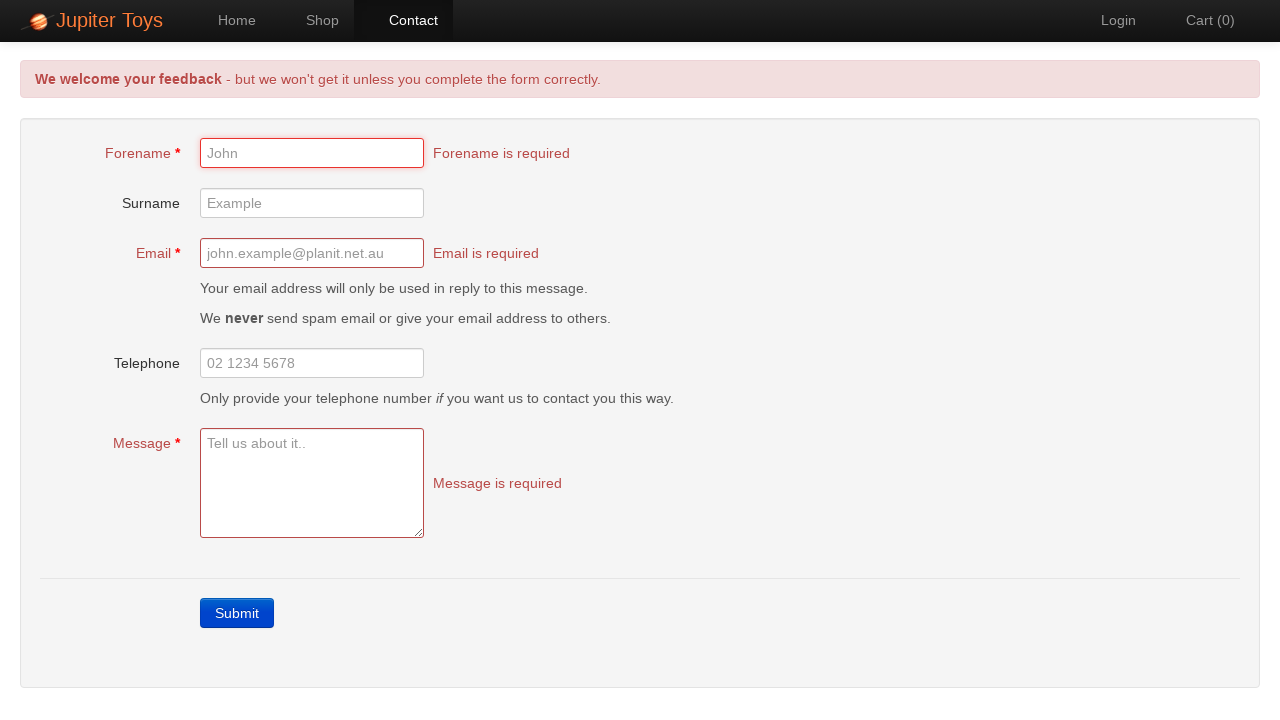

Forename required field error message is displayed
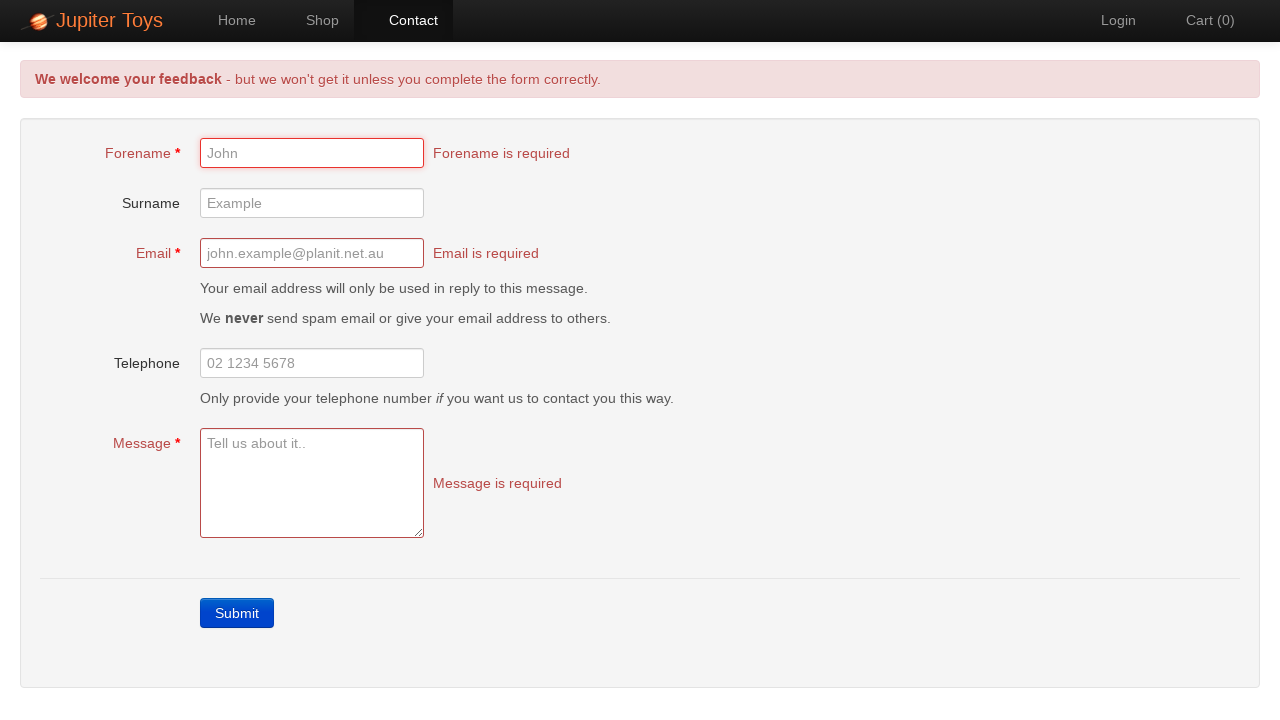

Email required field error message is displayed
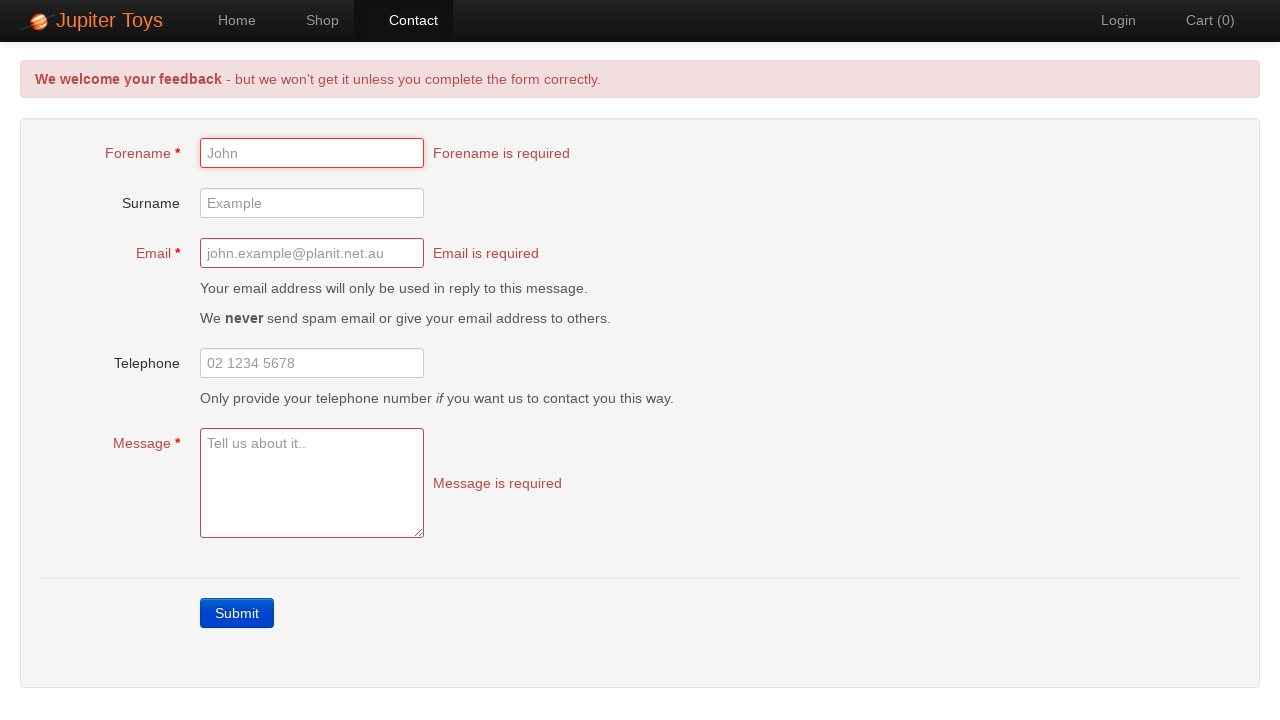

Message required field error message is displayed
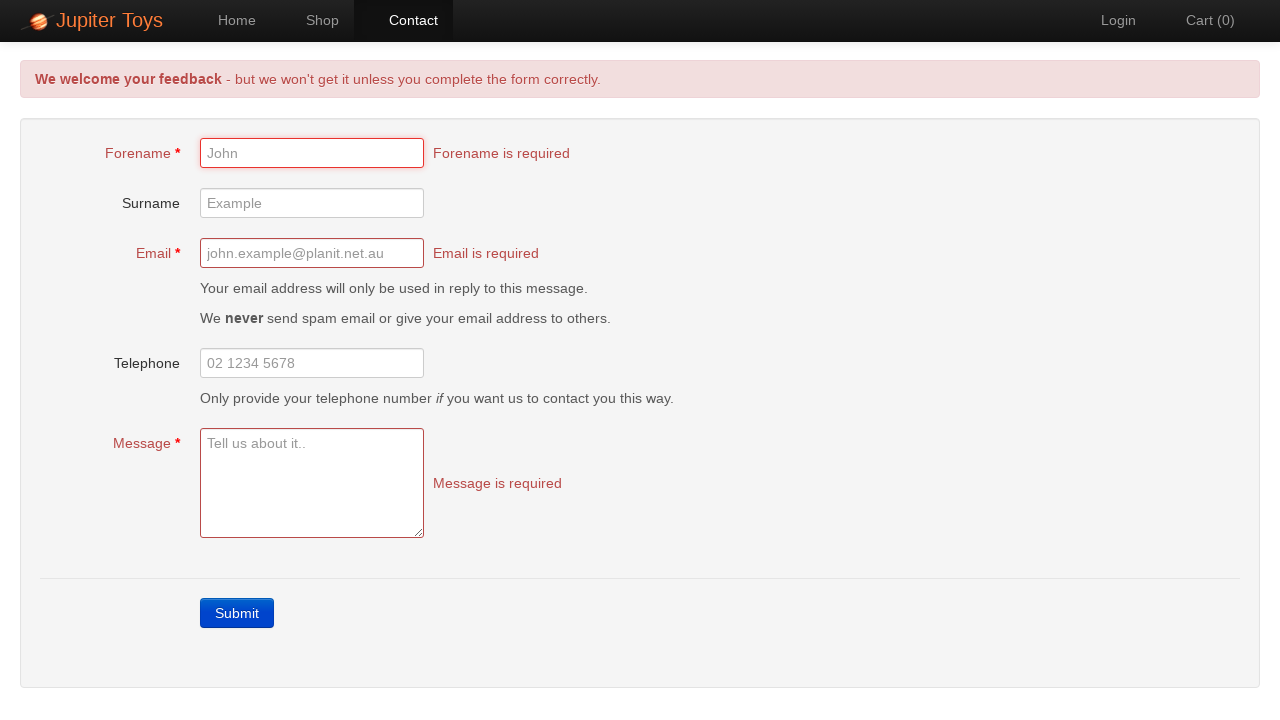

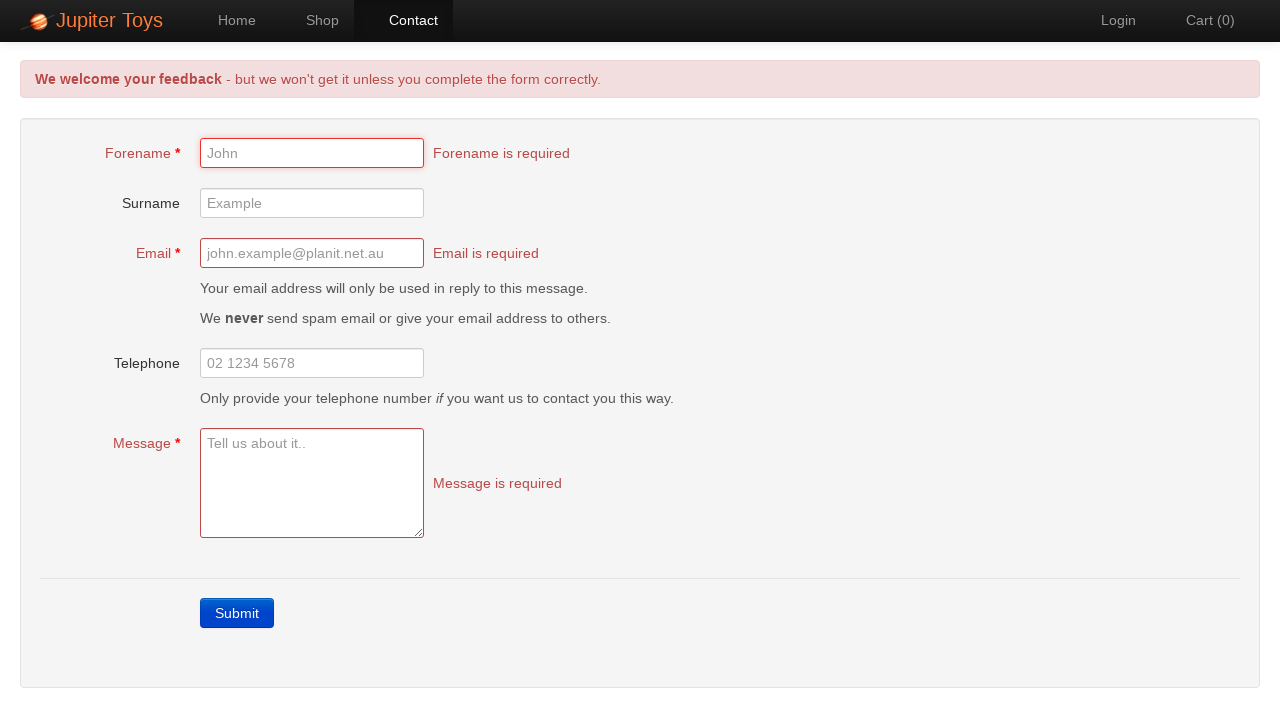